Navigates to an automation practice page and verifies that footer links are present and accessible

Starting URL: https://rahulshettyacademy.com/AutomationPractice/

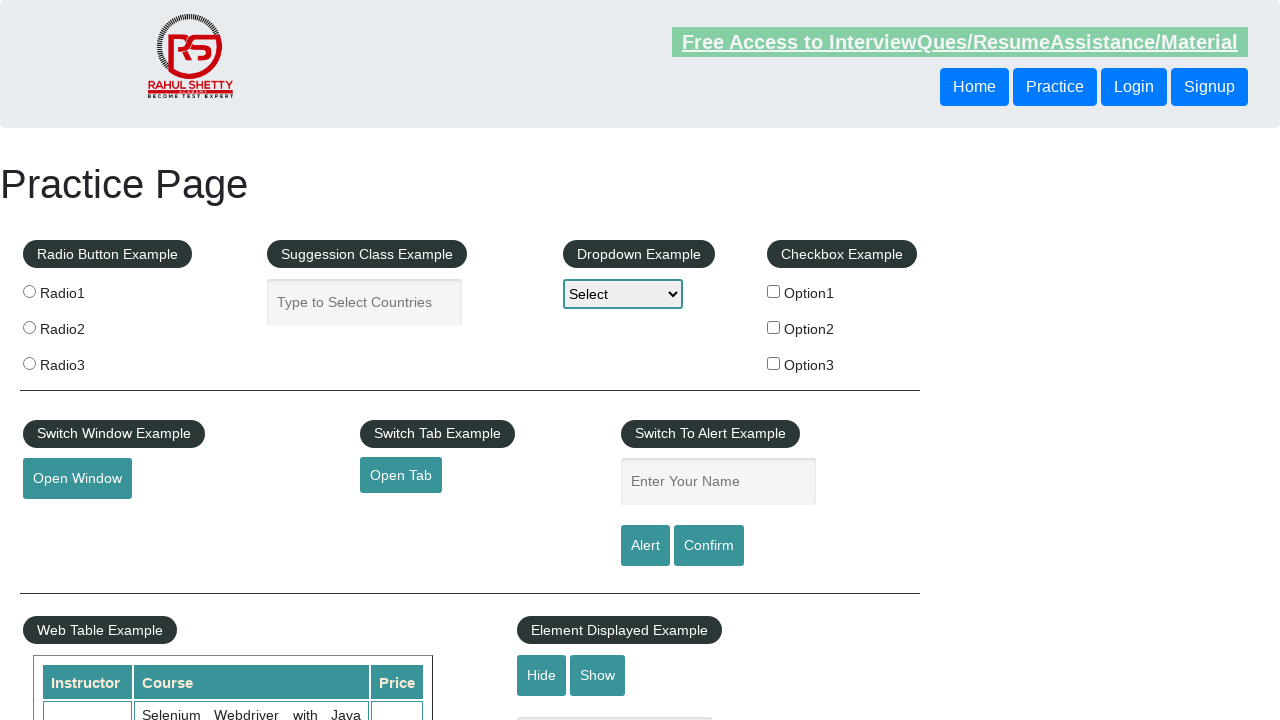

Waited for footer links to be present
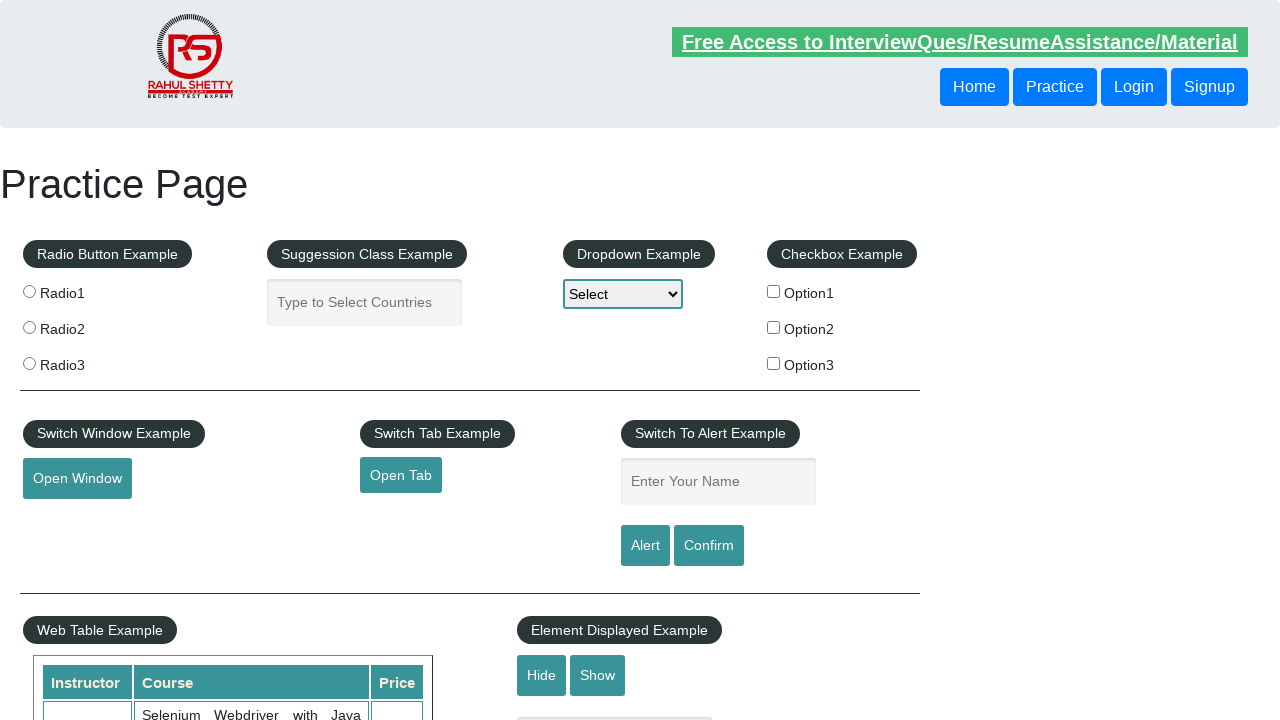

Retrieved all footer links from the page
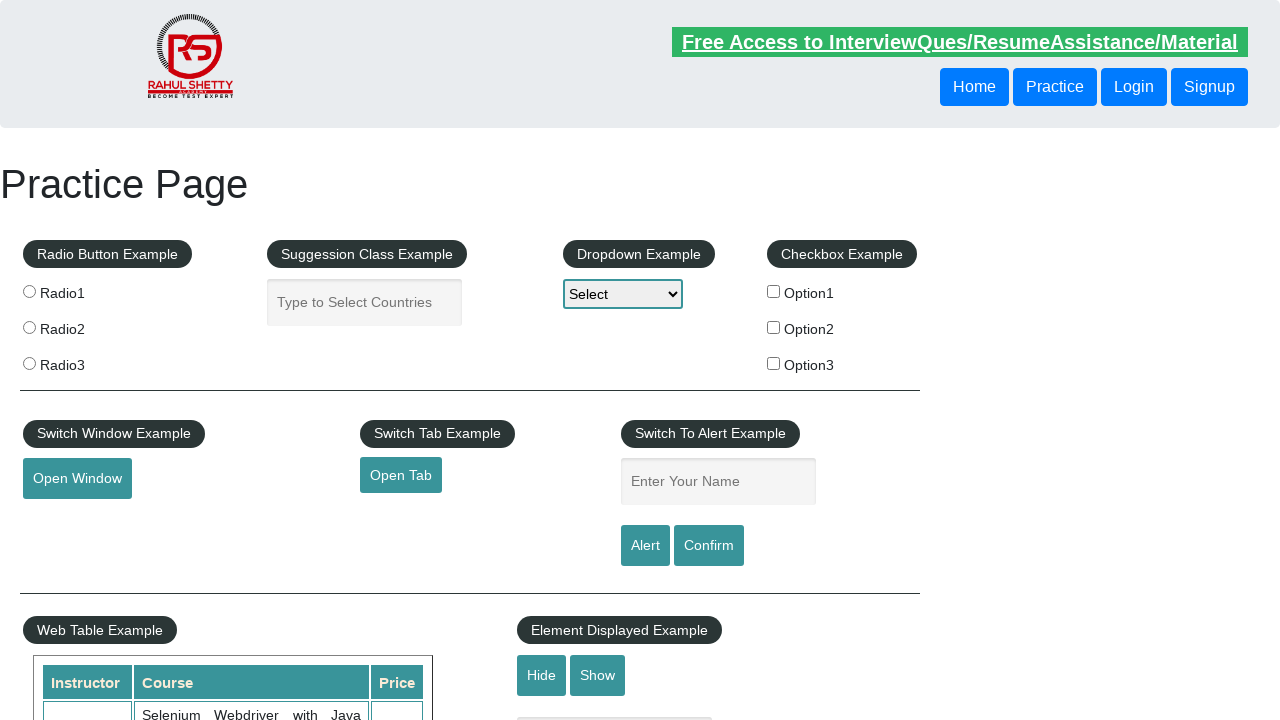

Verified that 20 footer links are present
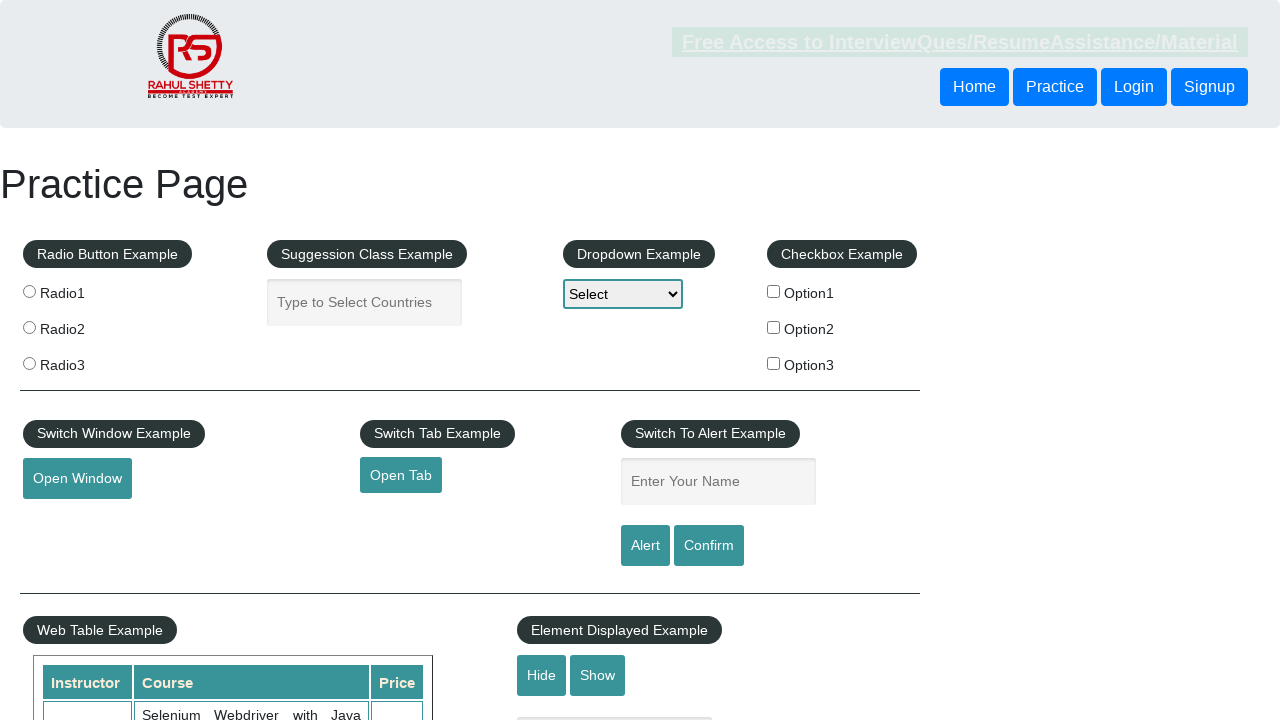

Clicked on the first footer link to verify it's interactive at (157, 482) on .gf-li a >> nth=0
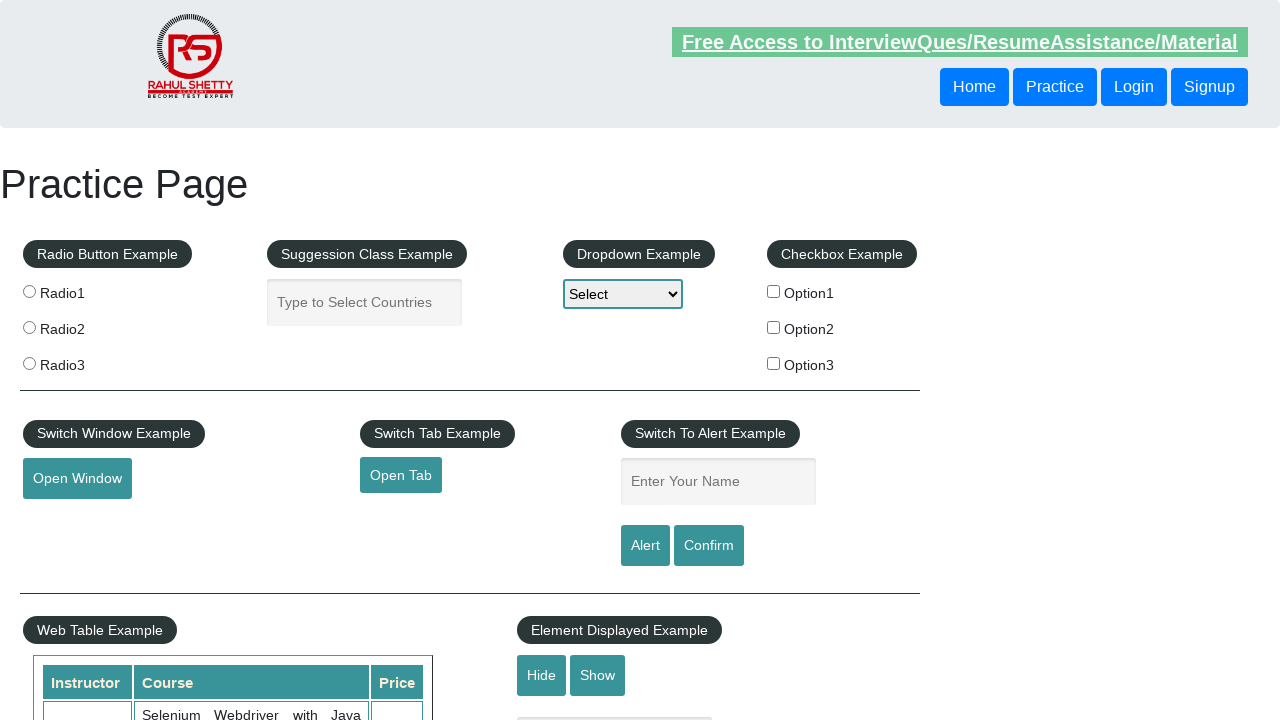

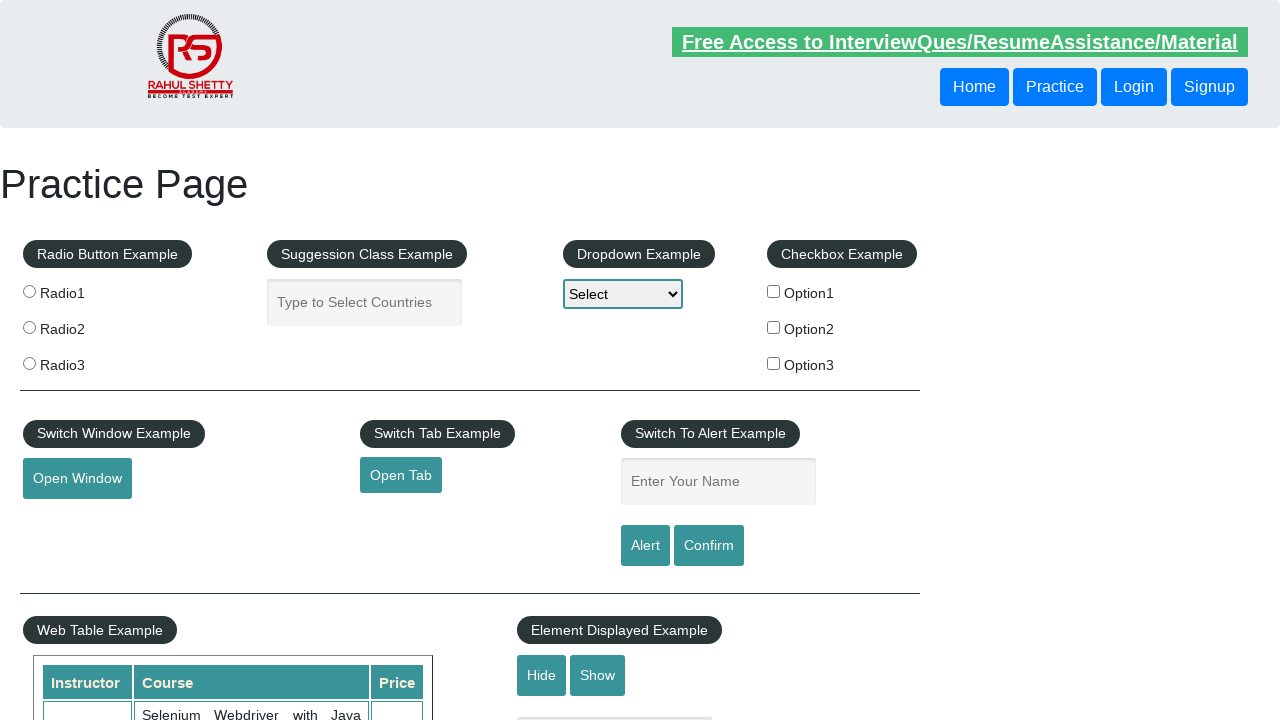